Tests search functionality on python.org by entering a search query and submitting it, then verifying results are displayed.

Starting URL: https://www.python.org

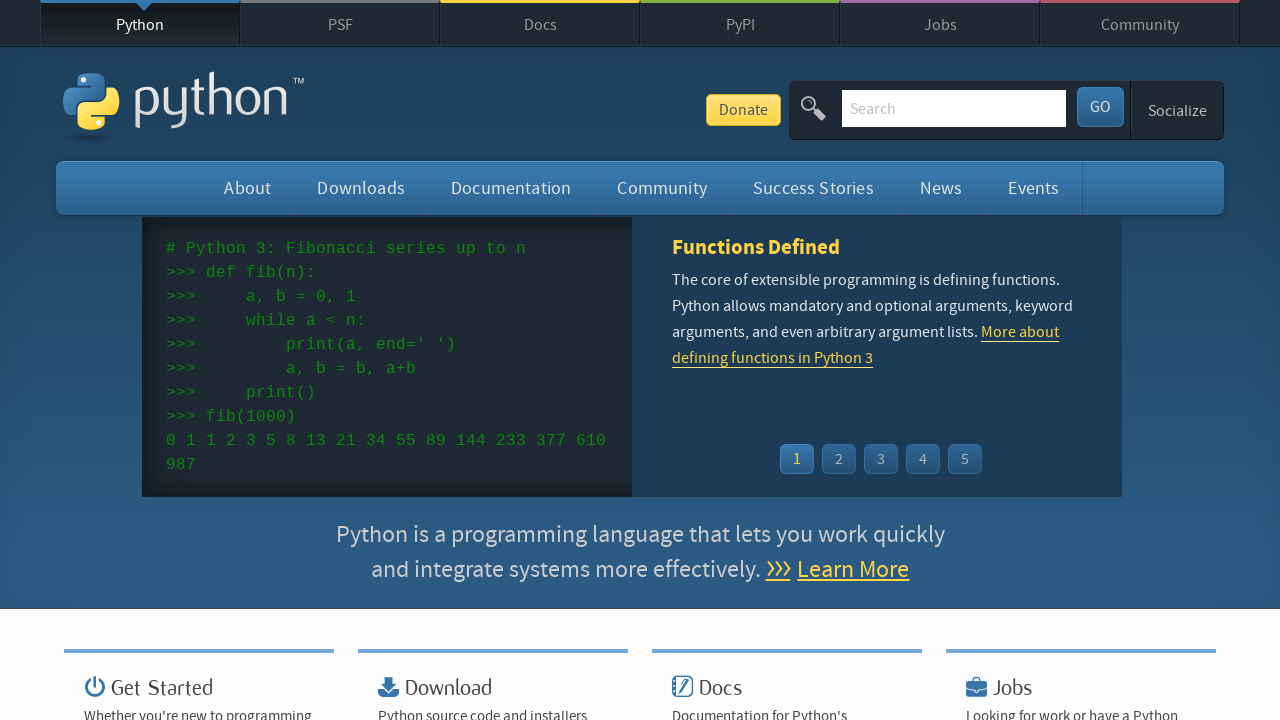

Verified page title contains 'Python'
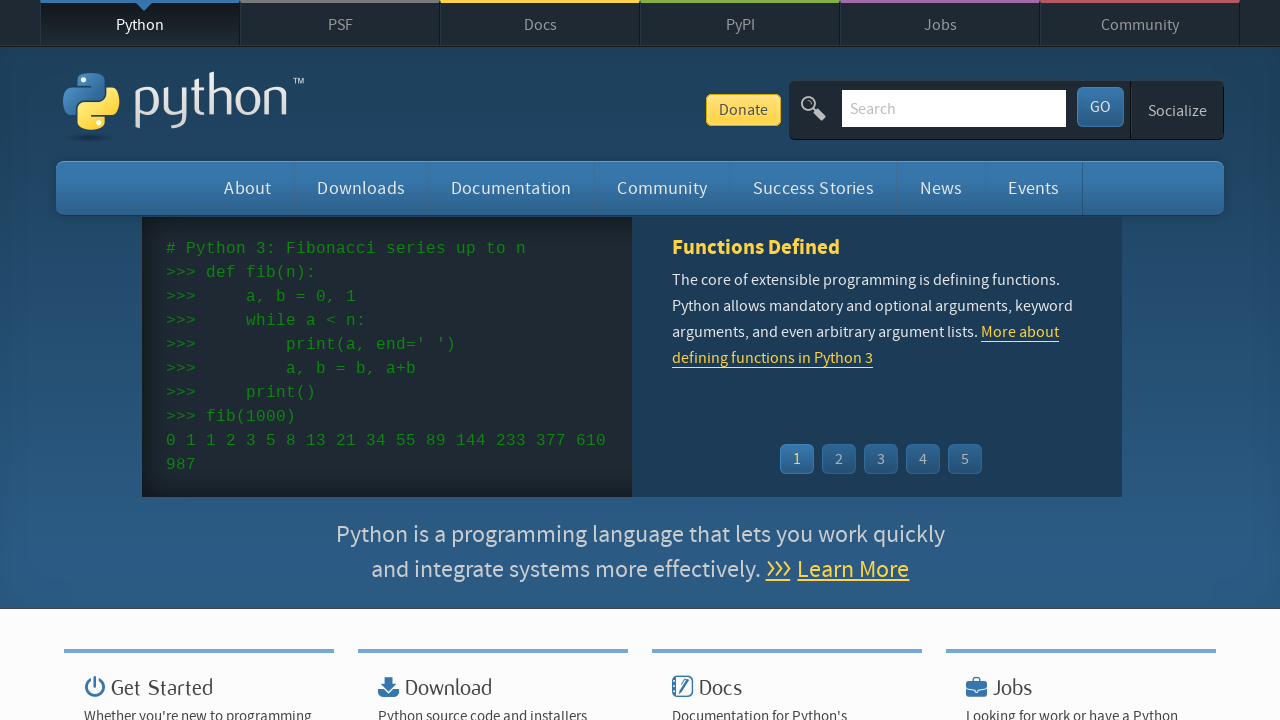

Filled search box with 'pycon' query on input[name='q']
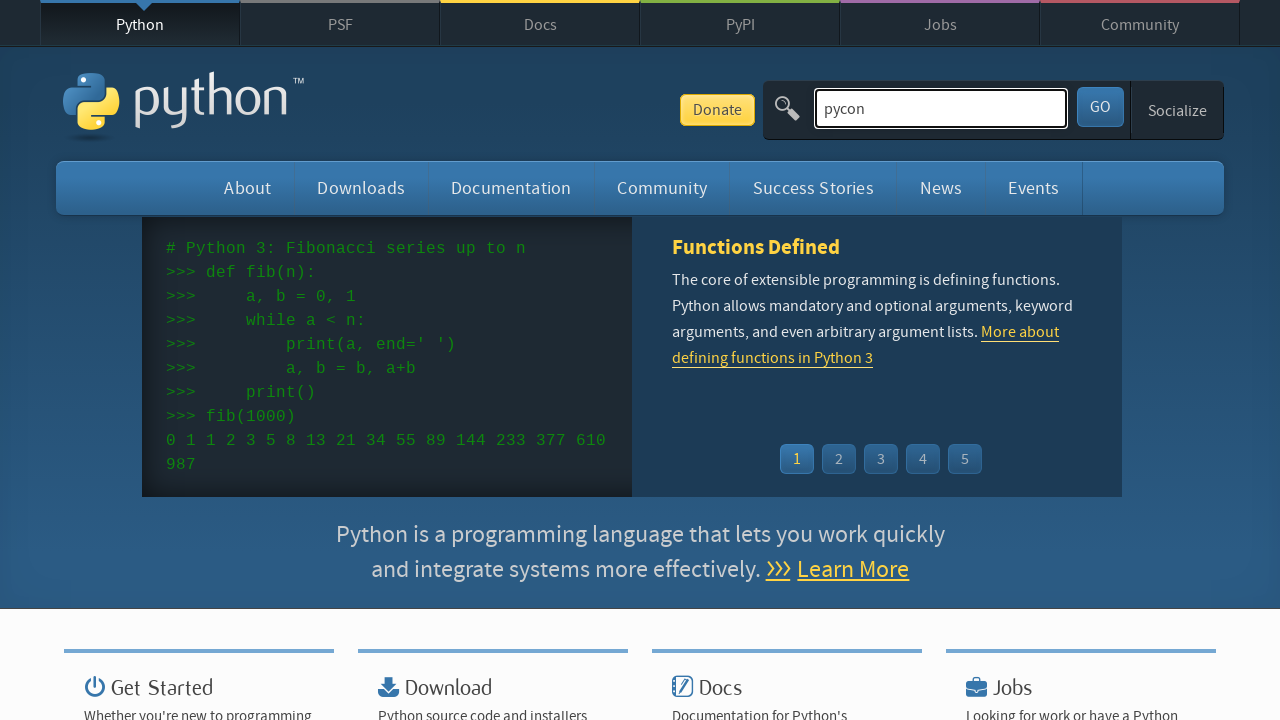

Pressed Enter to submit search query on input[name='q']
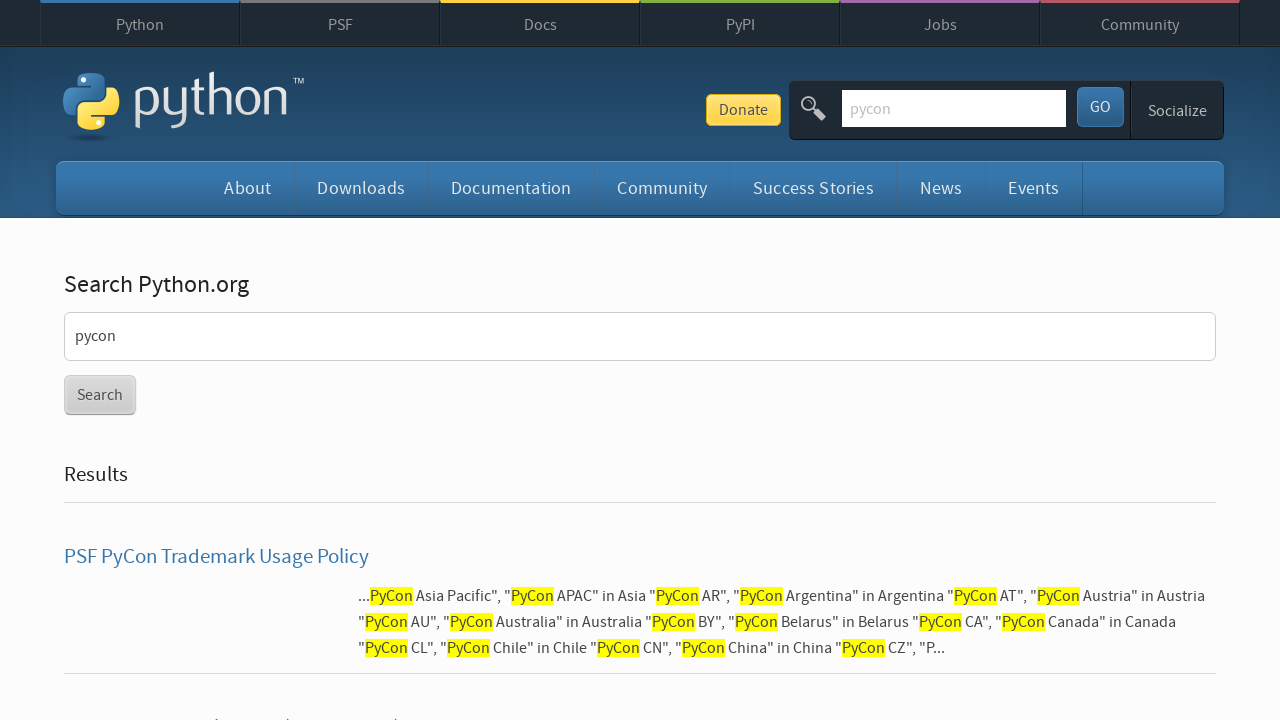

Waited for page to reach networkidle state
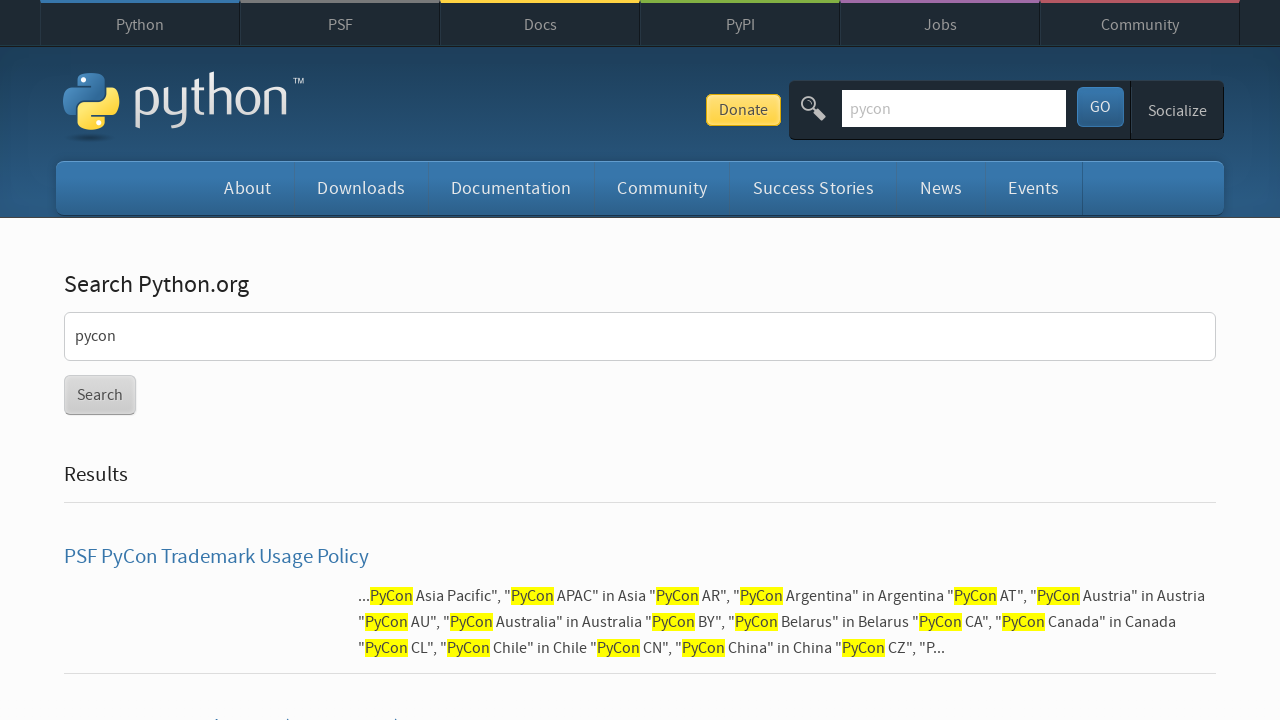

Verified search results are displayed (no 'No results found' message)
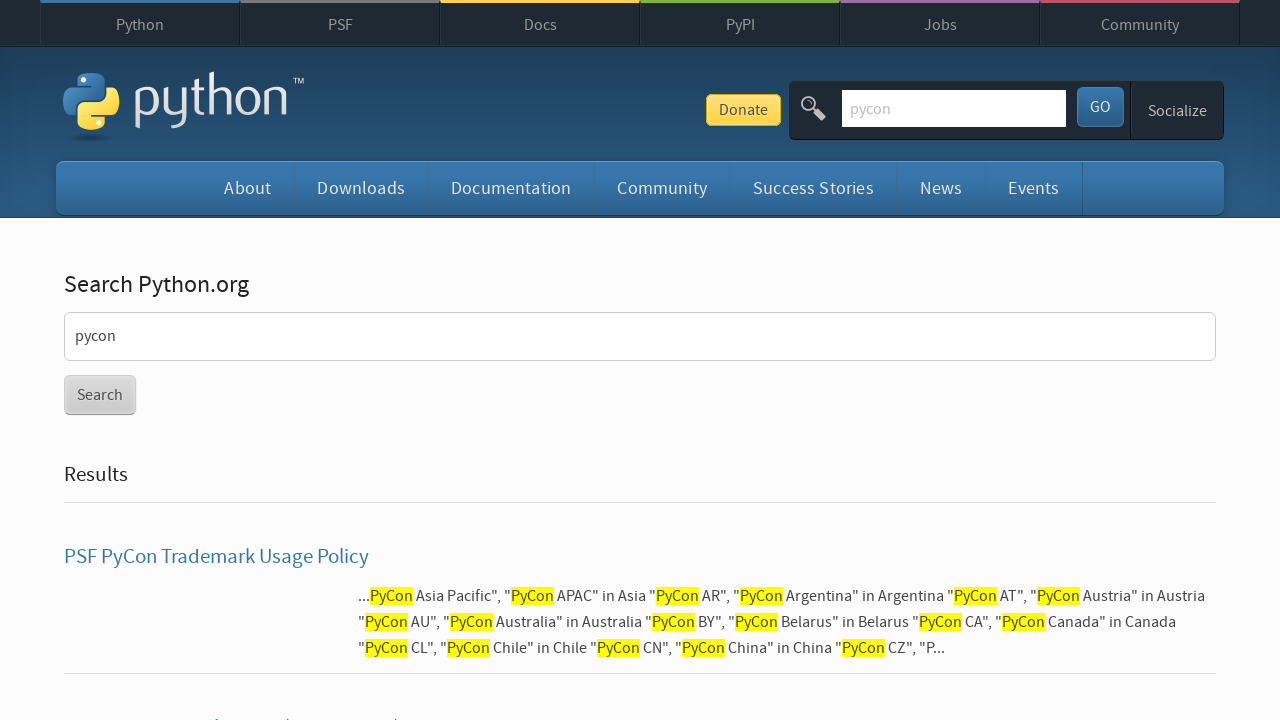

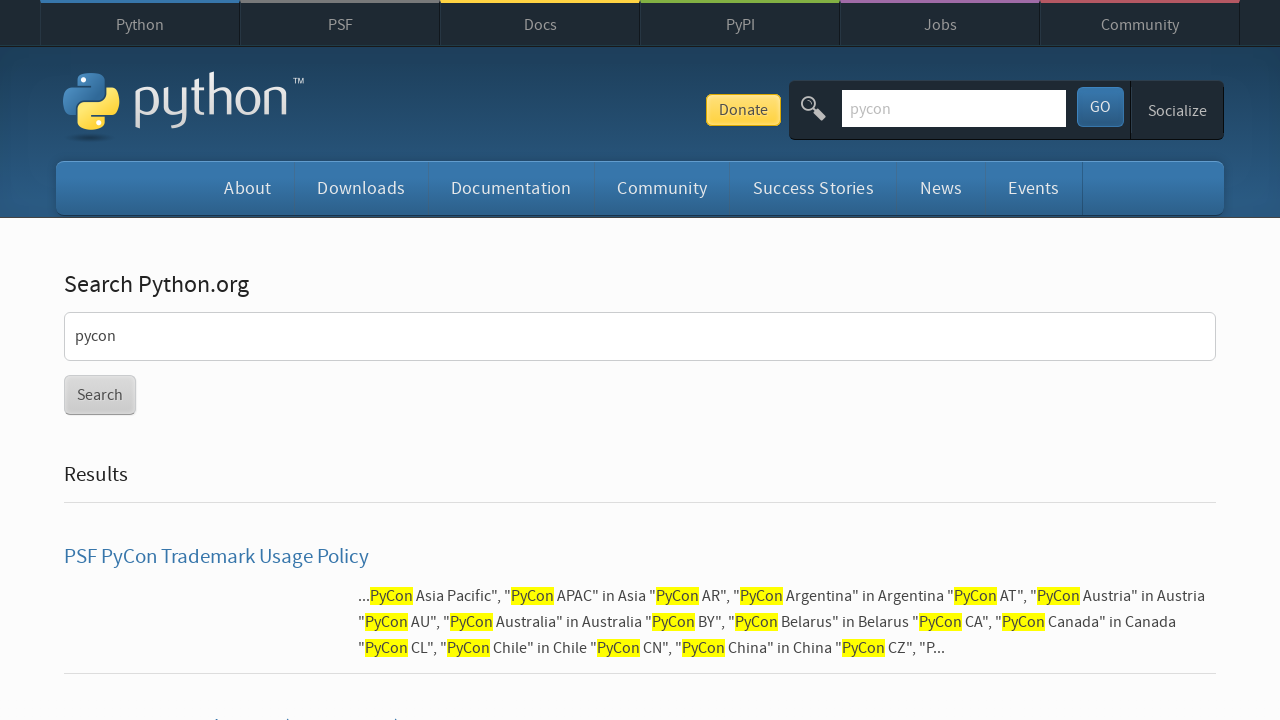